Attempts to submit the registration form without filling any fields to verify form validation displays error styling (red borders on required fields).

Starting URL: https://demoqa.com/automation-practice-form

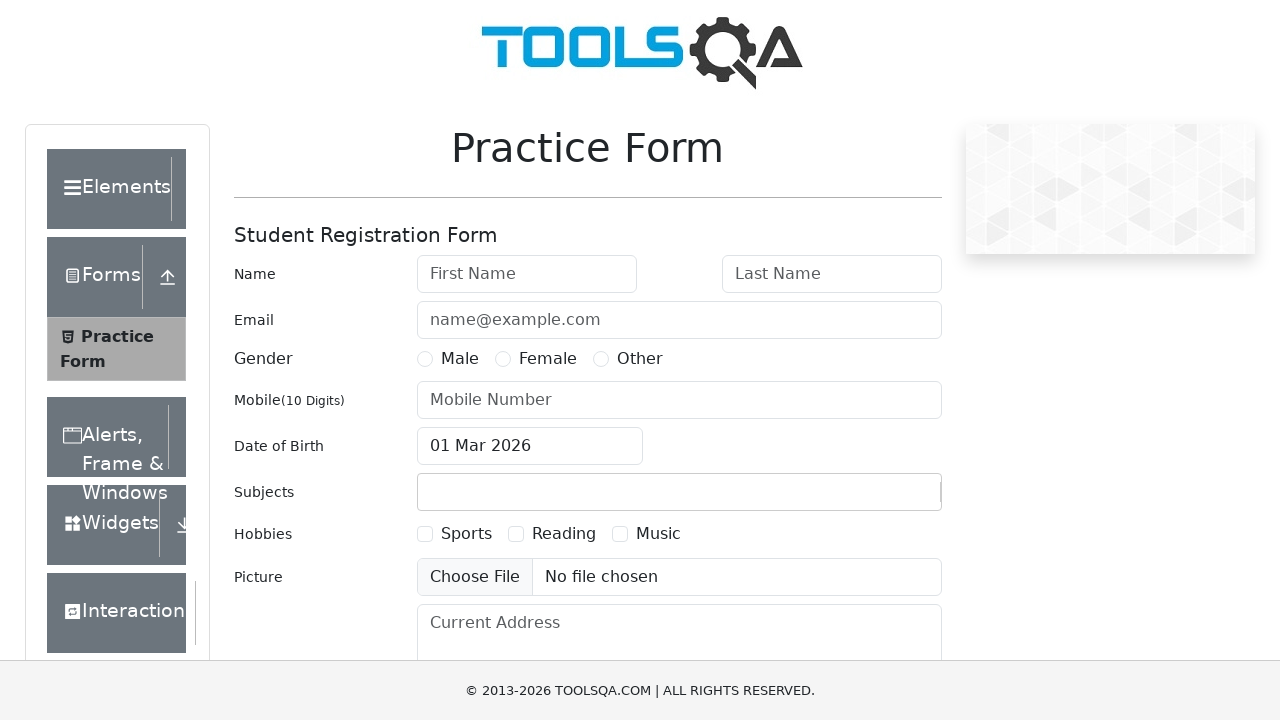

Navigated to DemoQA automation practice form
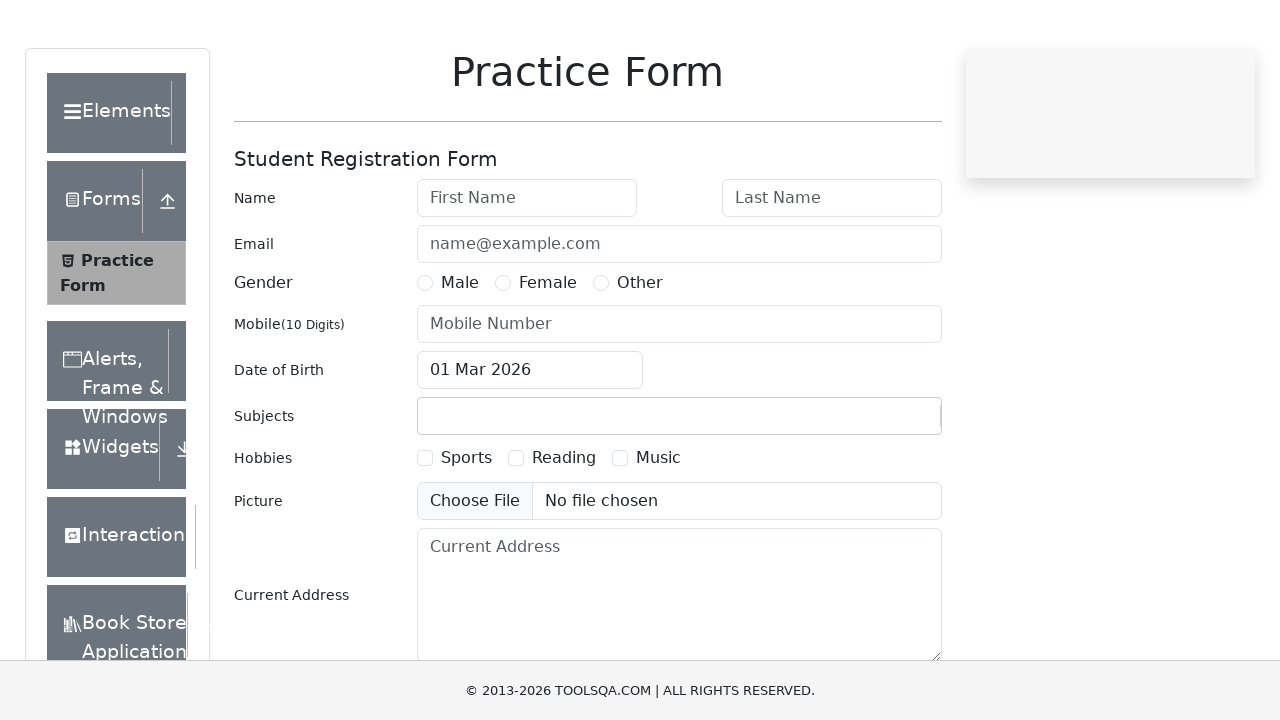

Clicked submit button without filling any required fields at (885, 499) on #submit
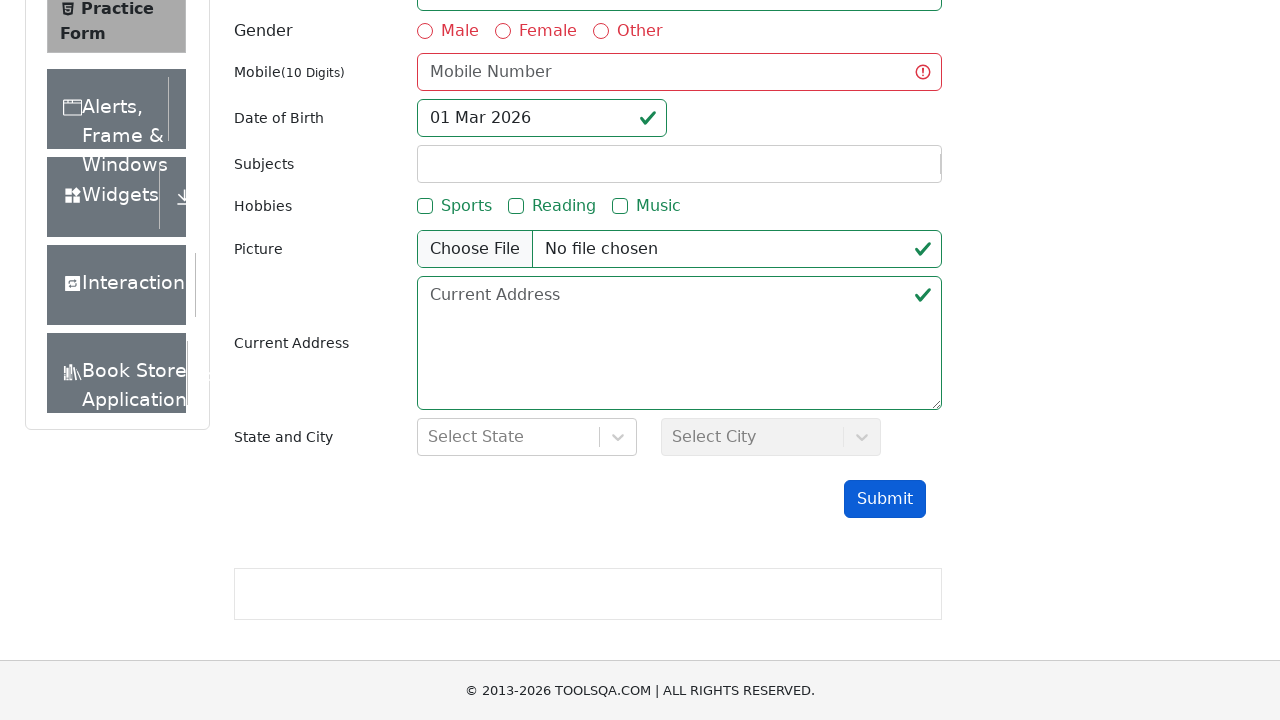

Verified that firstName field displays invalid styling (red border) for form validation
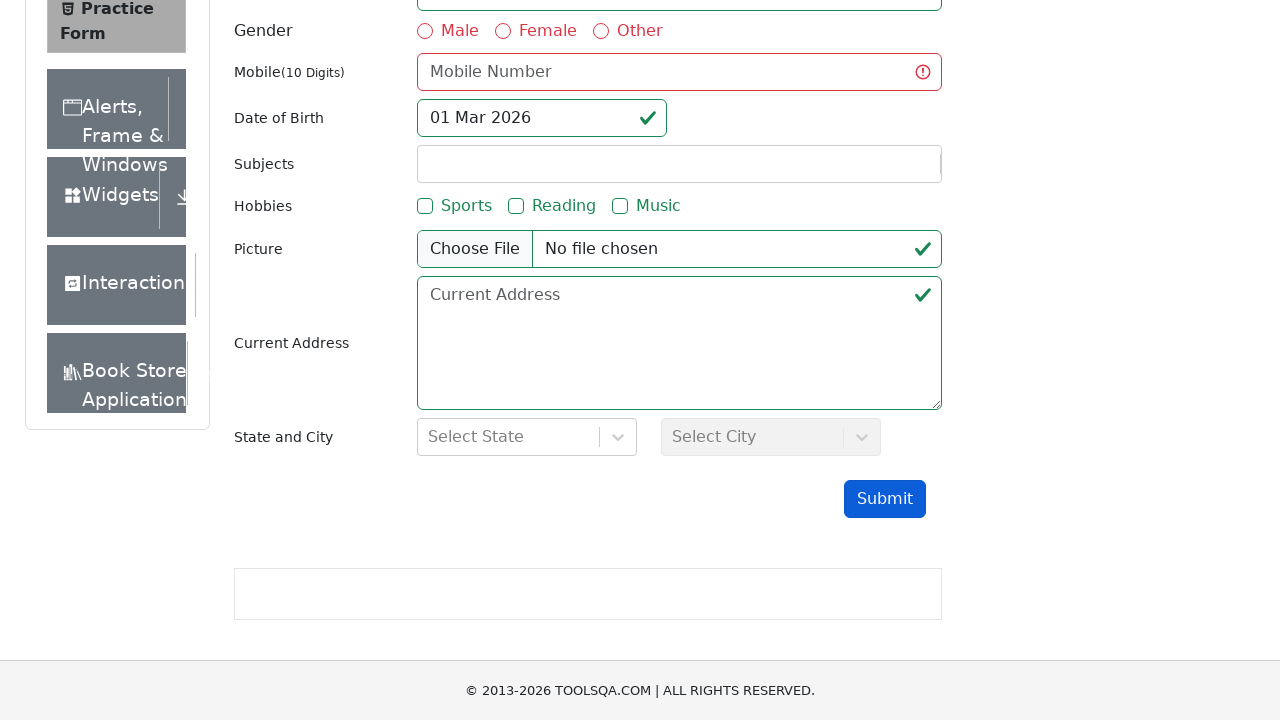

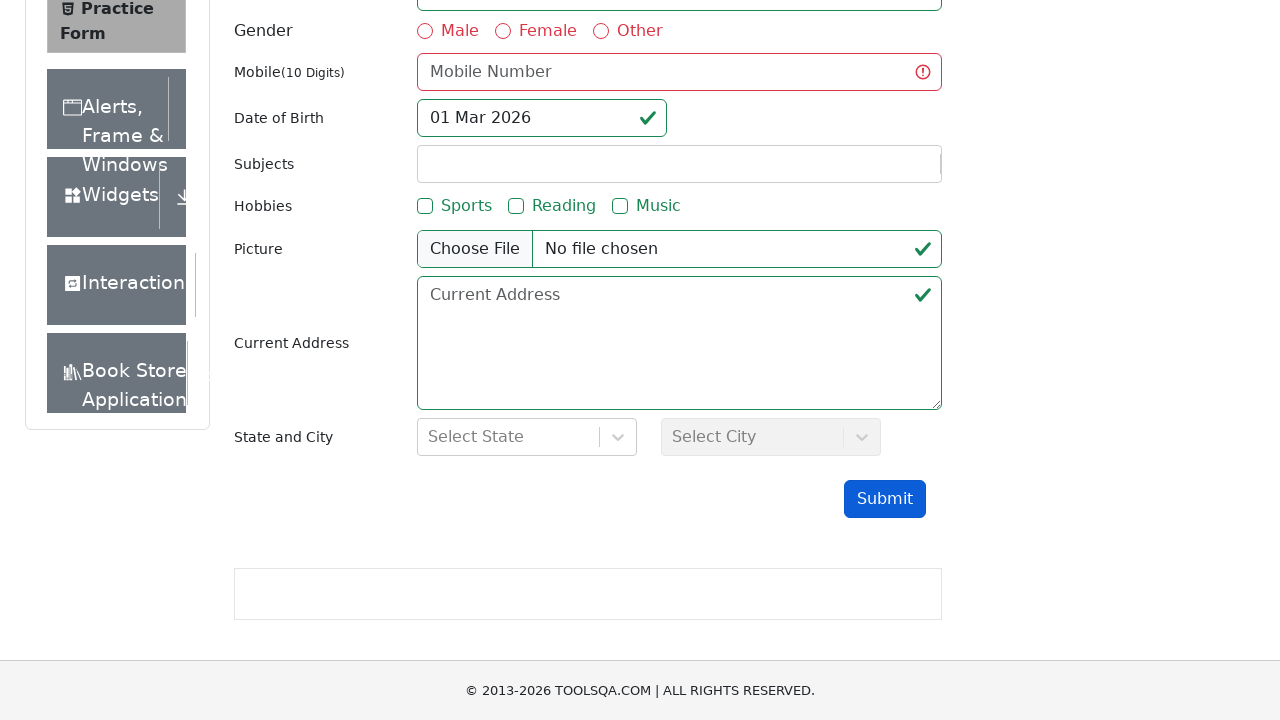